Tests an interactive math puzzle page by extracting a hidden value from an element attribute, calculating a mathematical result, filling in the answer, checking required checkboxes, and submitting the form.

Starting URL: http://suninjuly.github.io/get_attribute.html

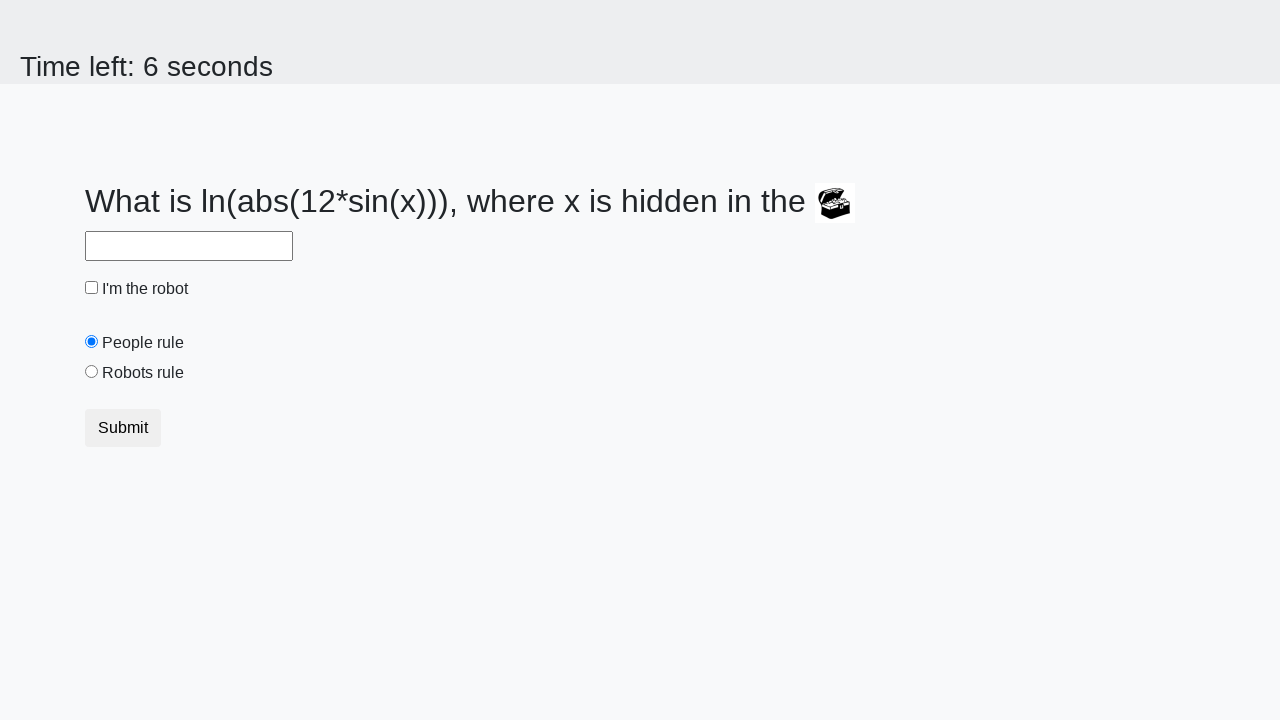

Located treasure element with hidden valuex attribute
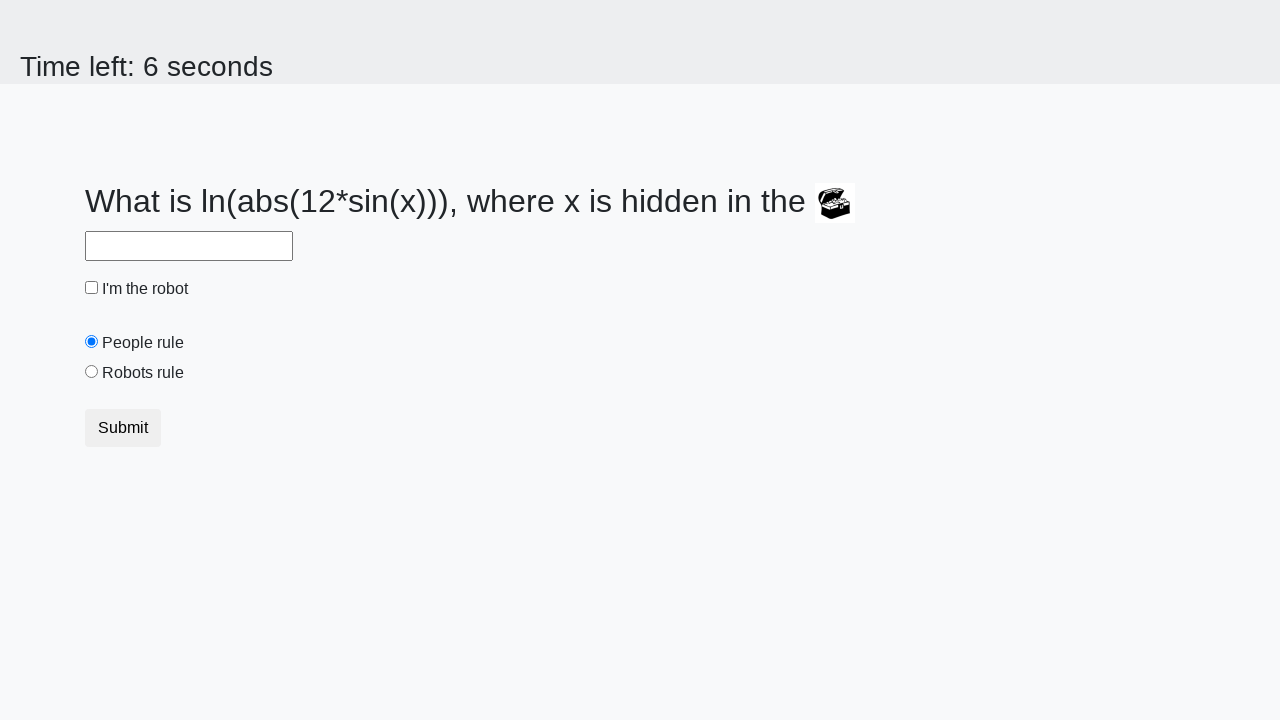

Extracted hidden value '318' from treasure element attribute
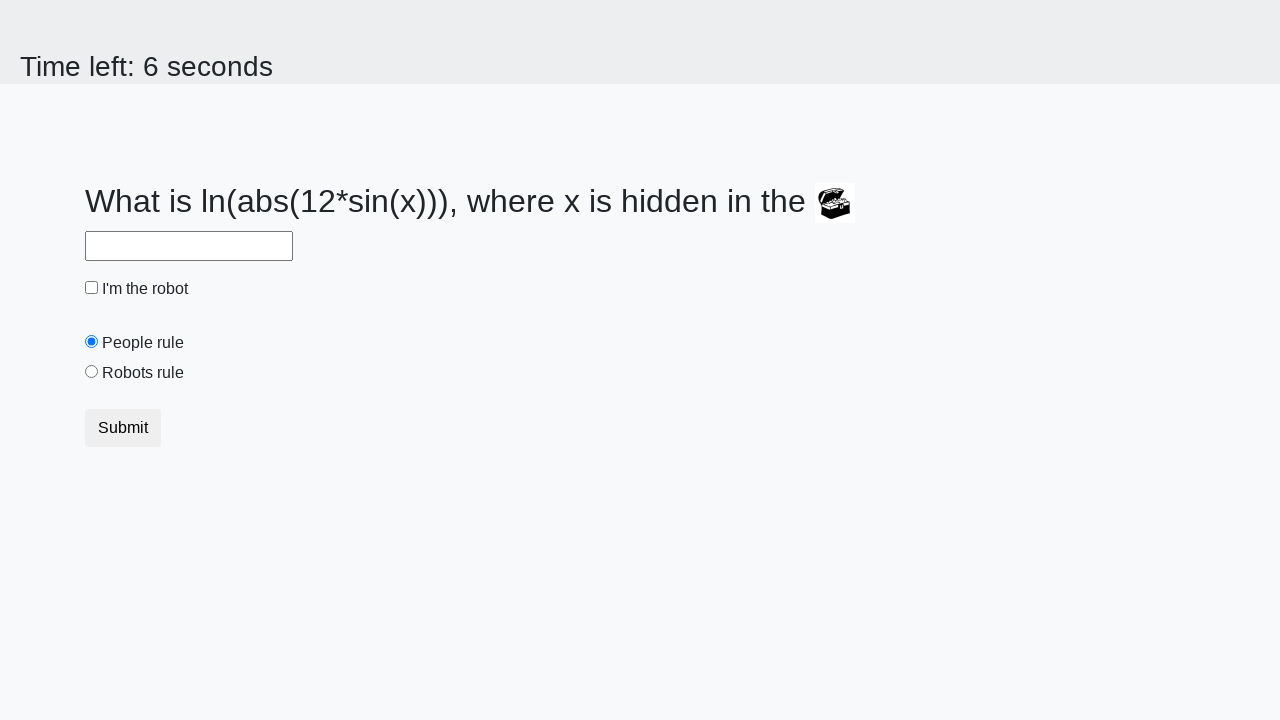

Calculated mathematical result: 2.044168507501203
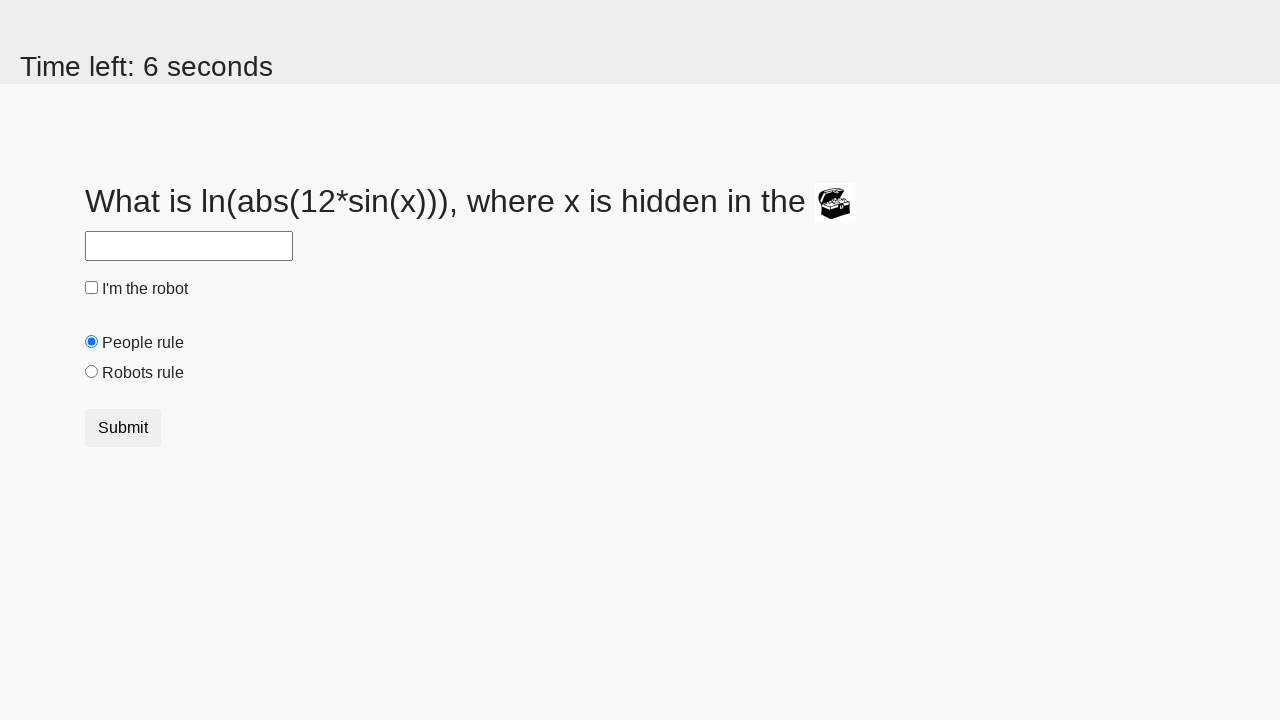

Filled answer field with calculated result on #answer
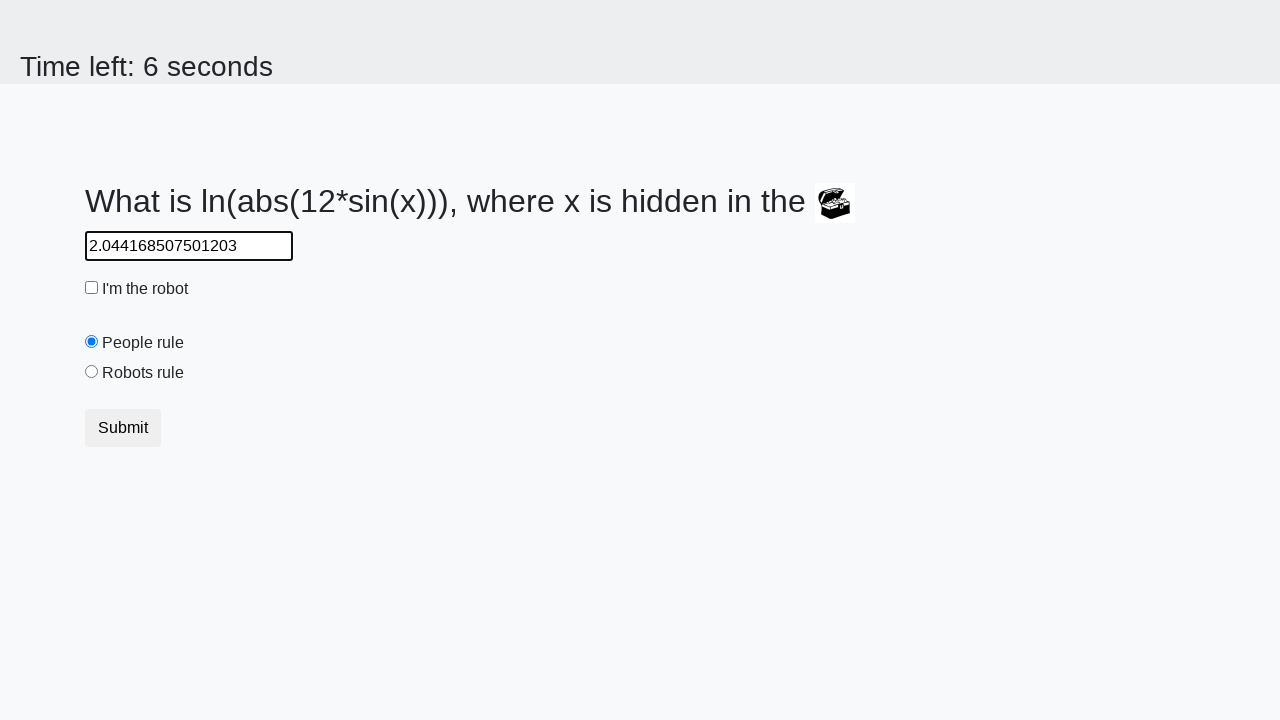

Checked 'robot' checkbox at (92, 288) on #robotCheckbox
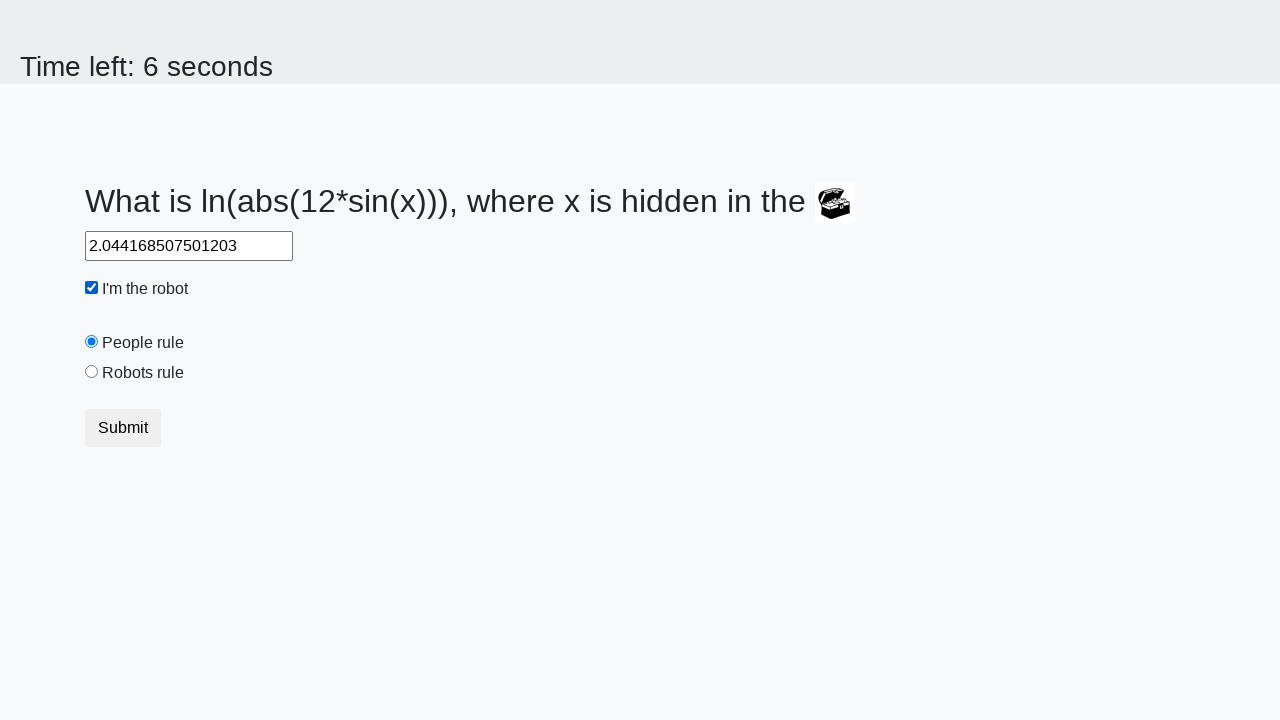

Checked 'robots rule' checkbox at (92, 372) on #robotsRule
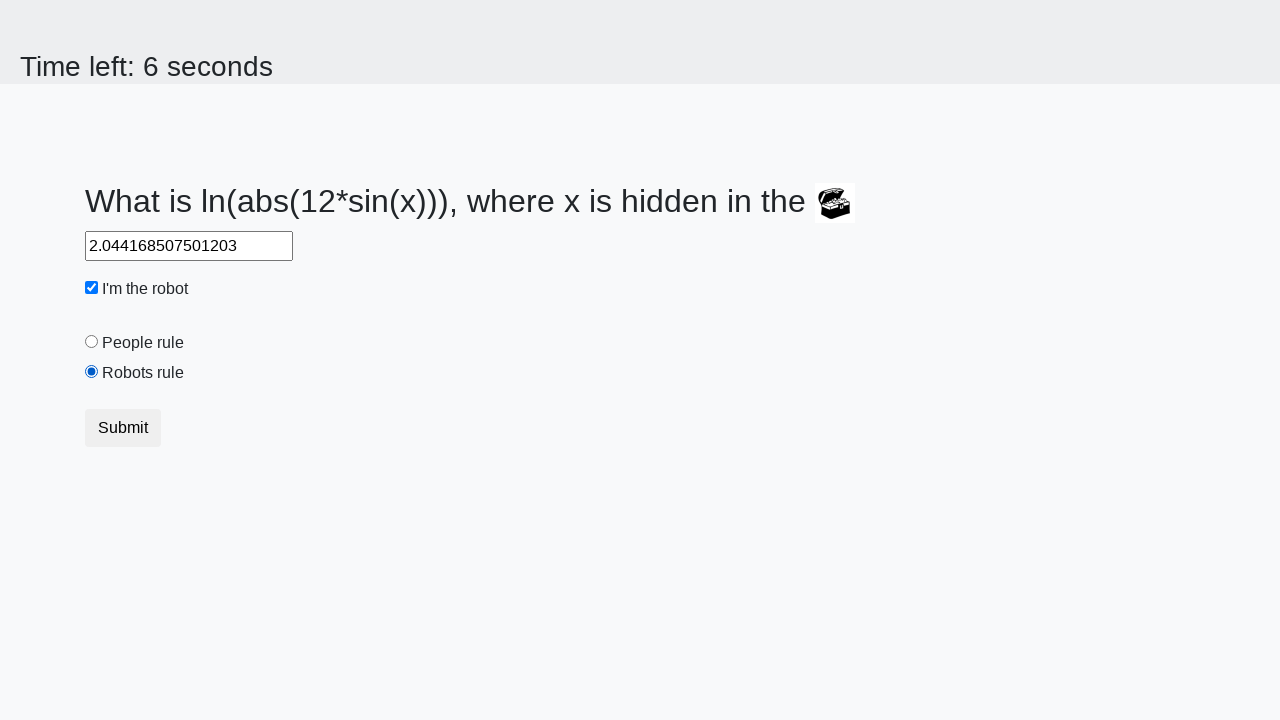

Clicked submit button to complete form at (123, 428) on .btn
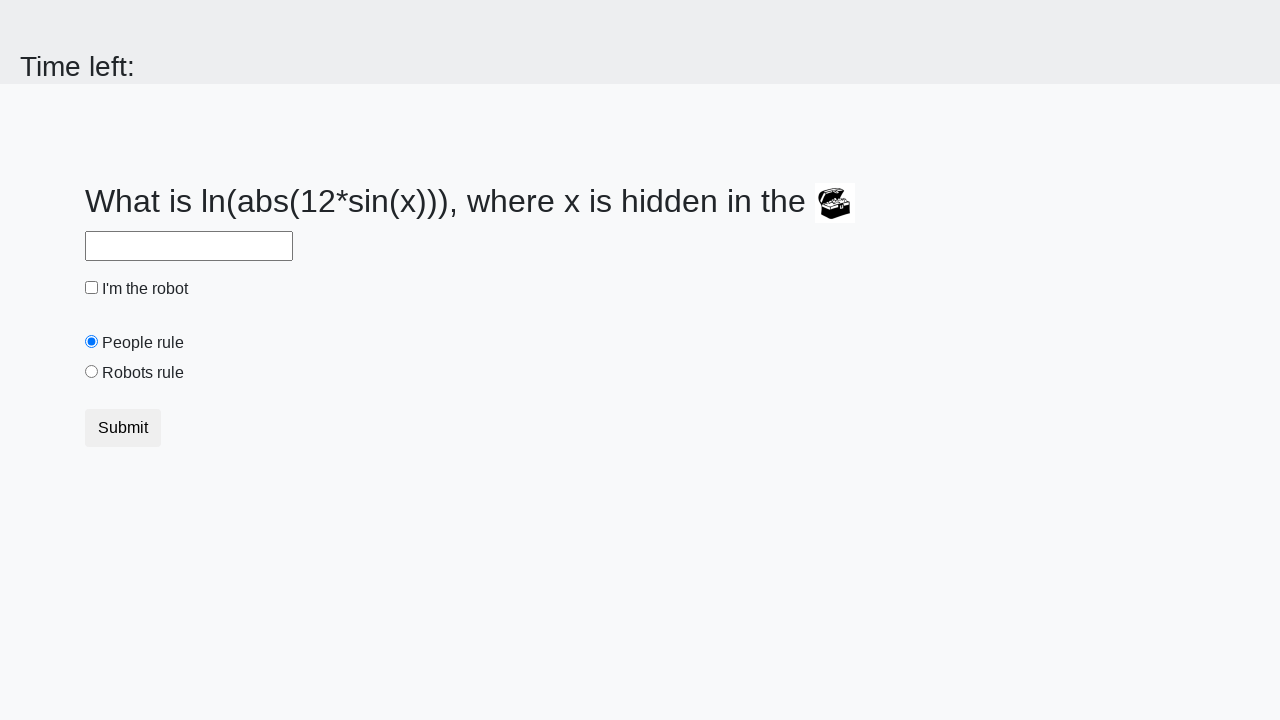

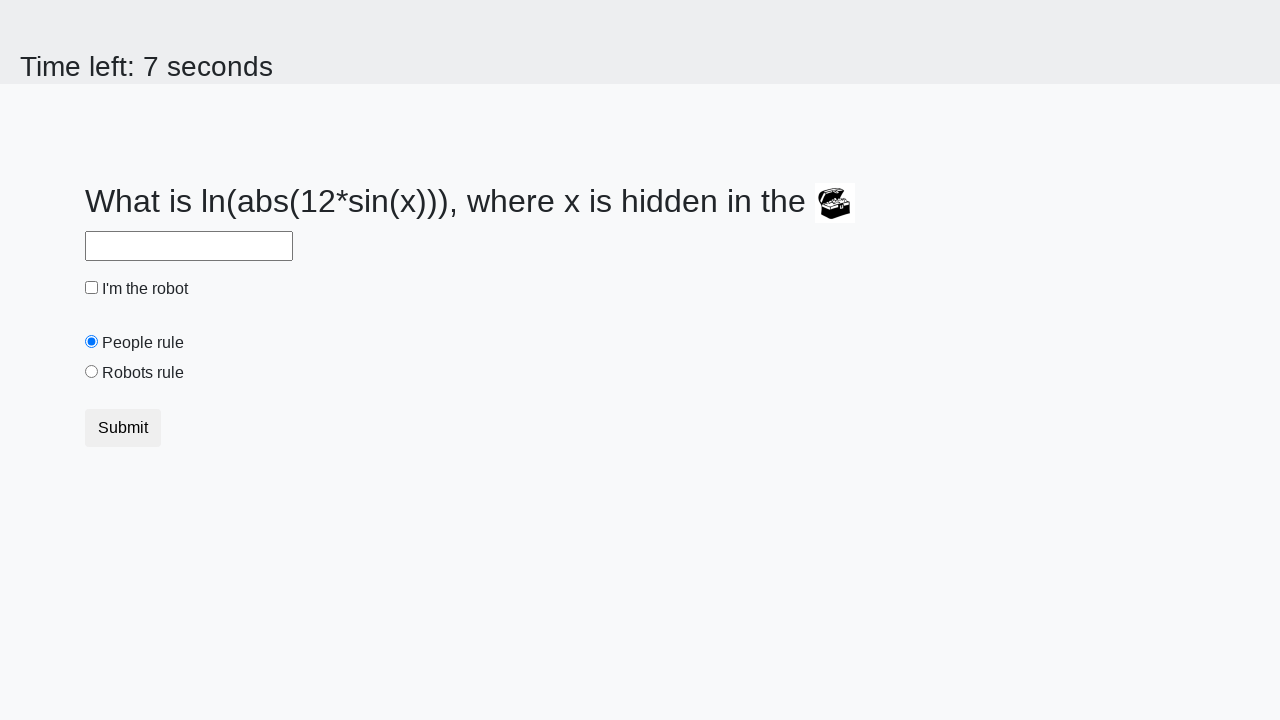